Navigates to the DemoQA links page and verifies that anchor/link elements are present on the page

Starting URL: https://demoqa.com/links

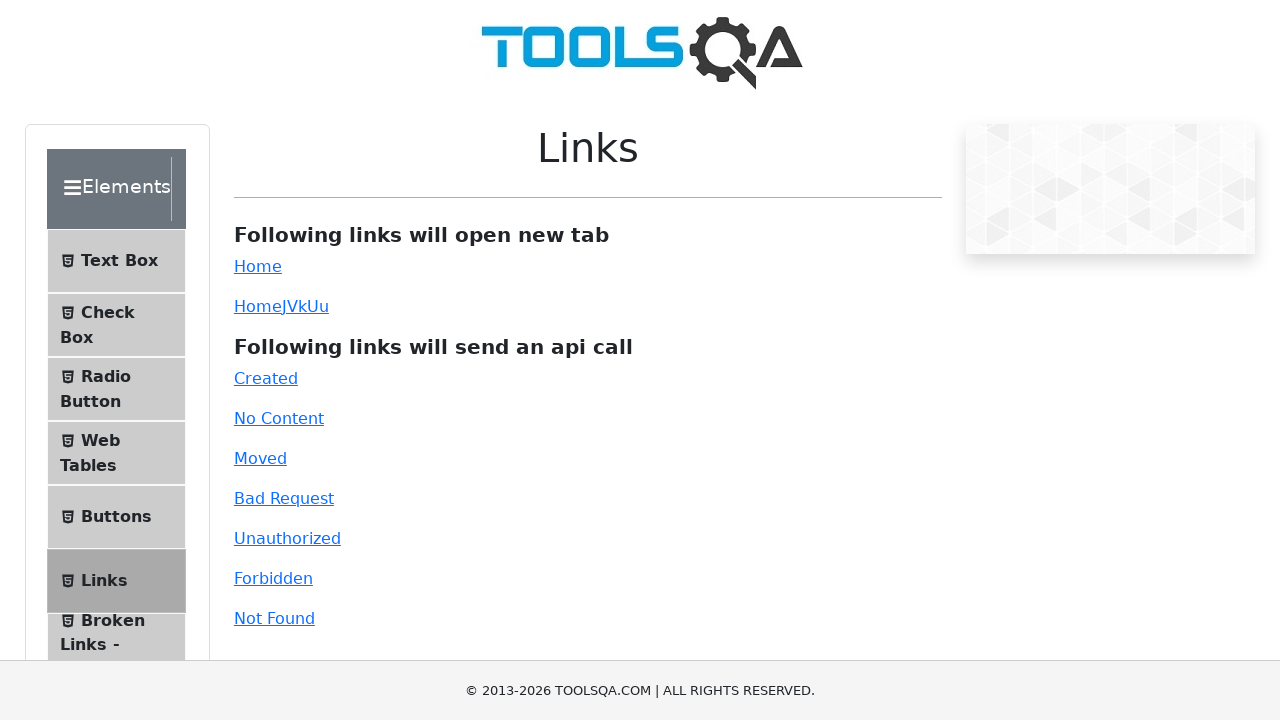

Navigated to DemoQA links page
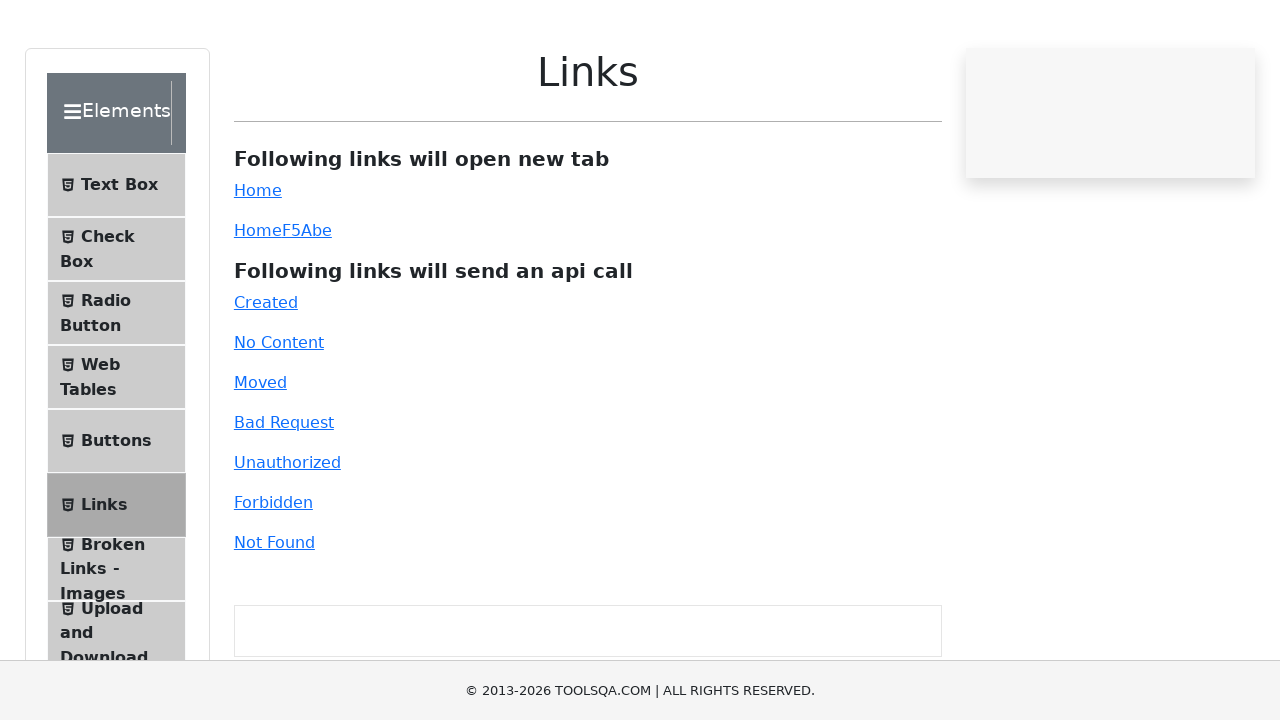

Waited for anchor/link elements to be present on the page
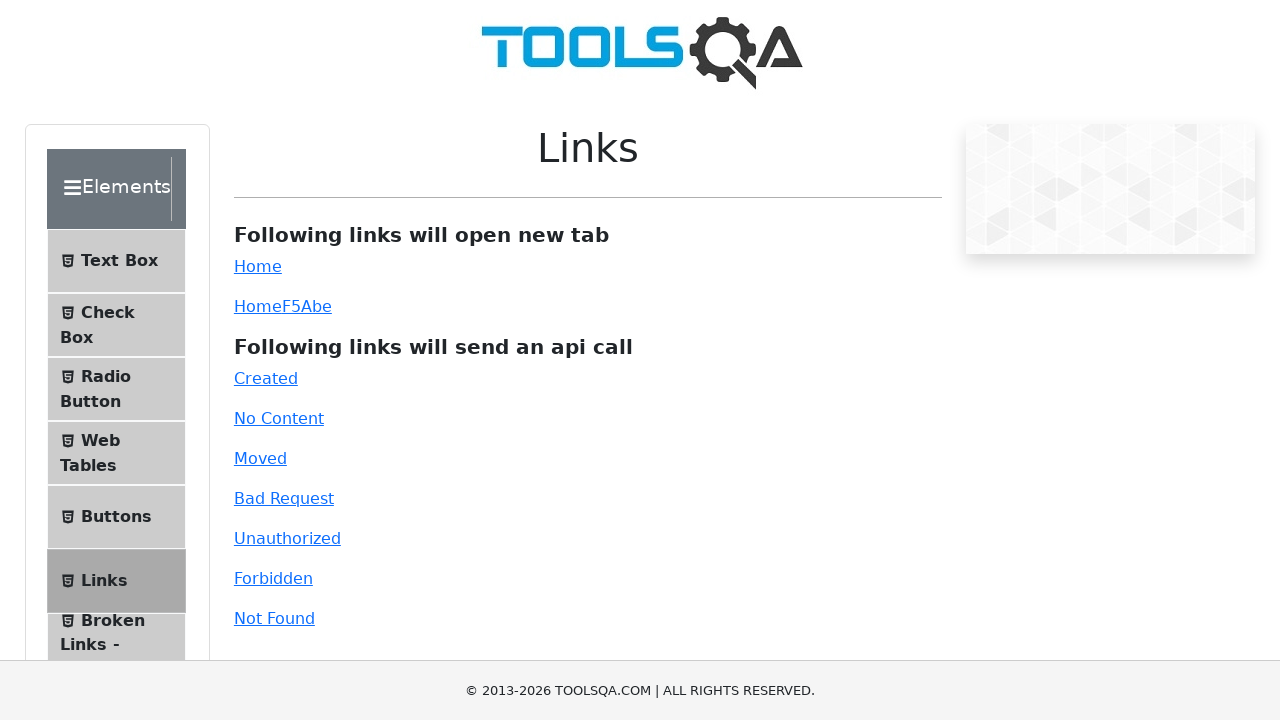

Located all anchor/link elements on the page
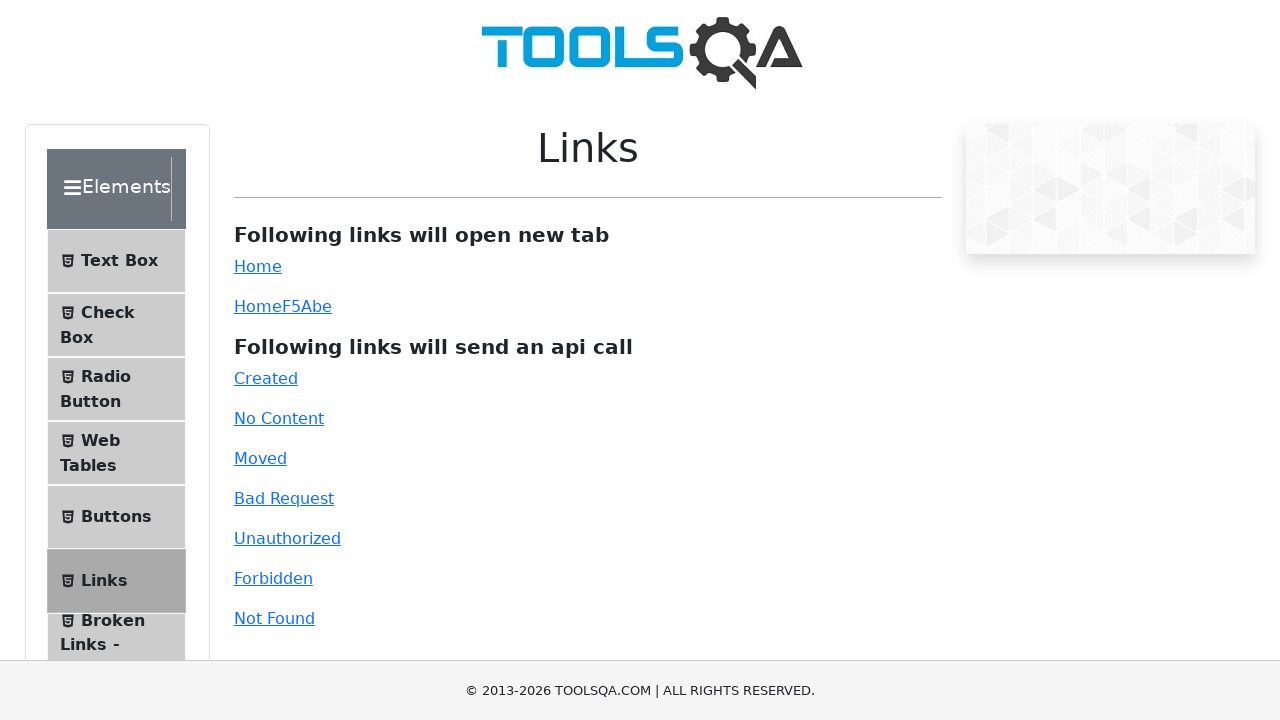

Verified that 43 link elements are present on the page
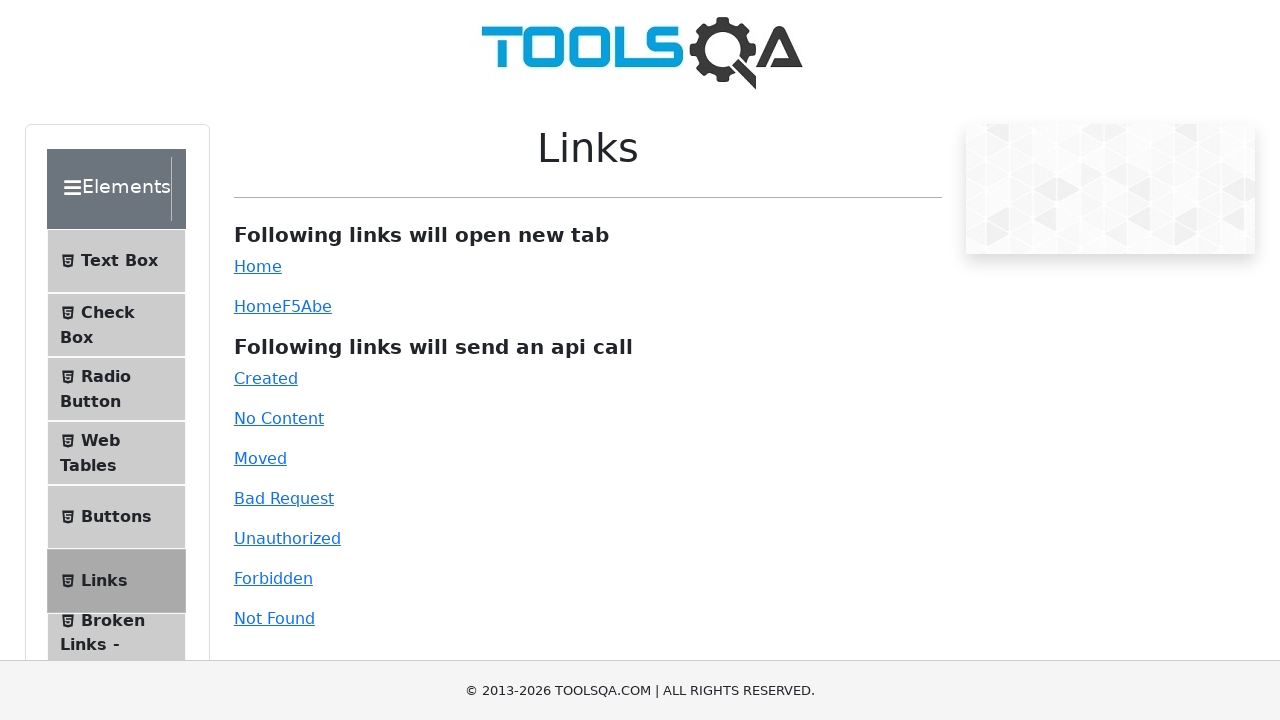

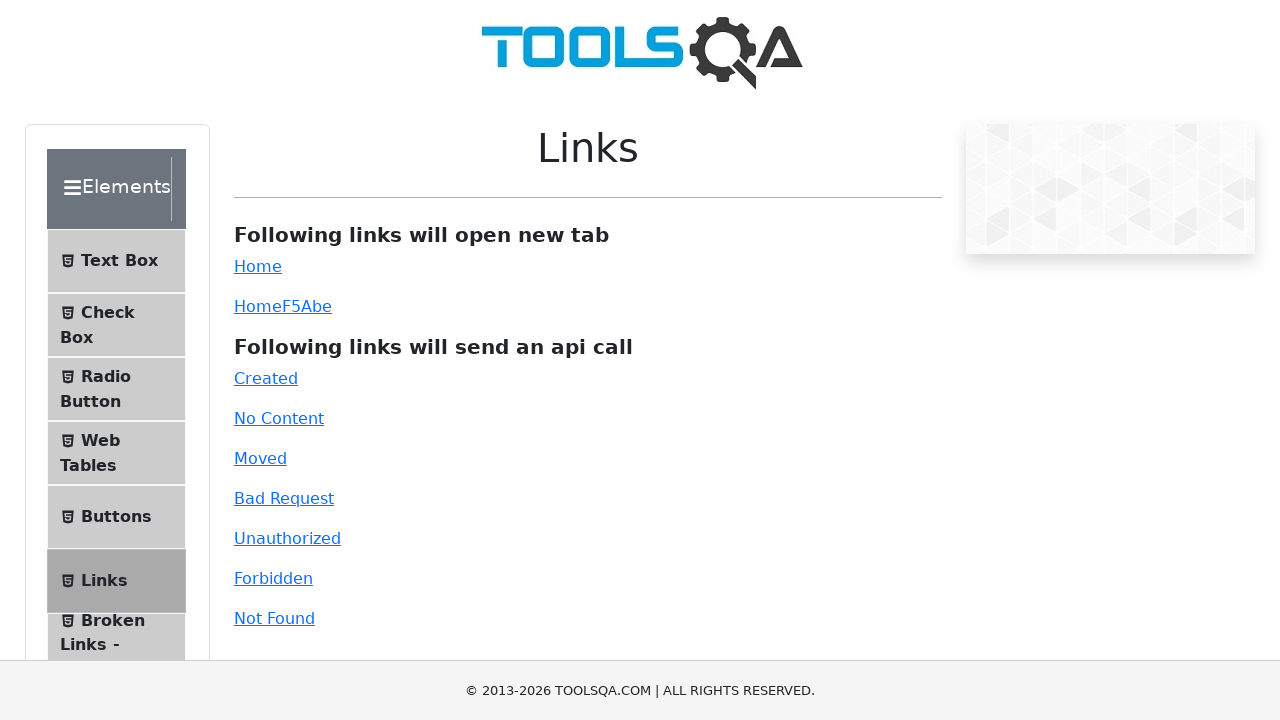